Tests user registration functionality by filling out the registration form with name, email, and password, then submitting it and confirming the success dialog.

Starting URL: https://automationpratice.com.br/

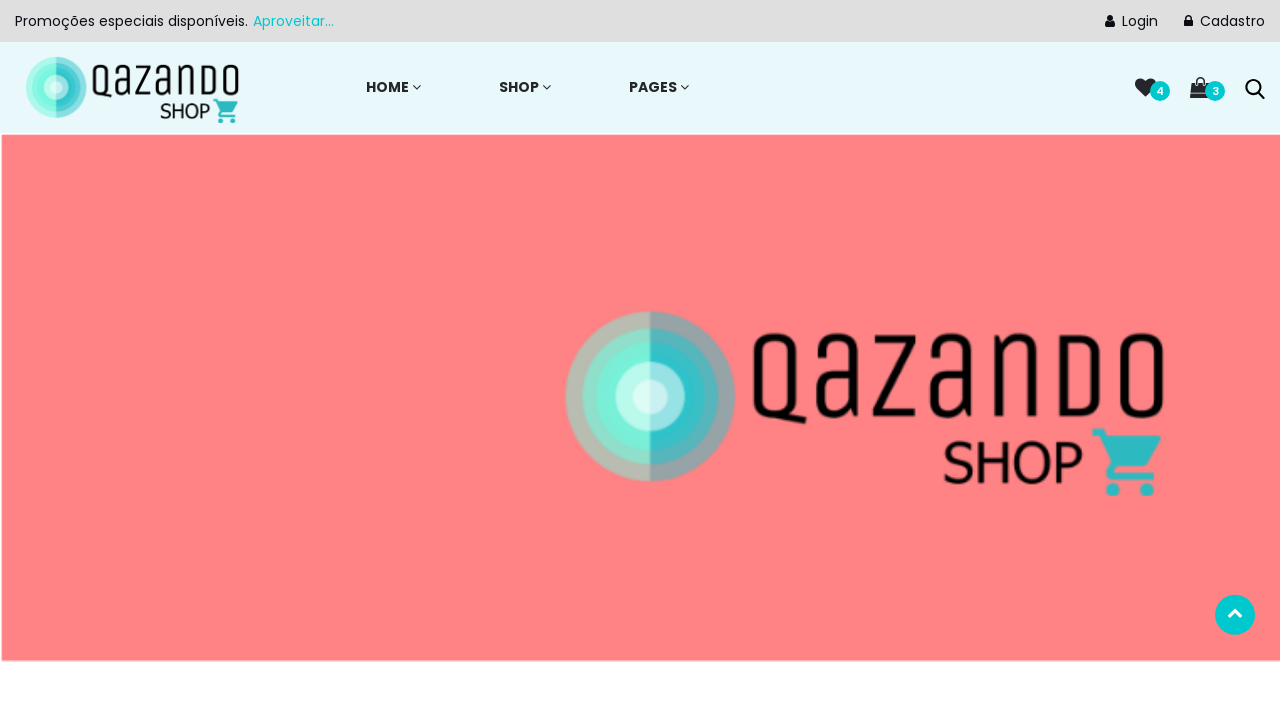

Clicked on the Registration link at (1190, 21) on internal:role=link[name=" Cadastro"i]
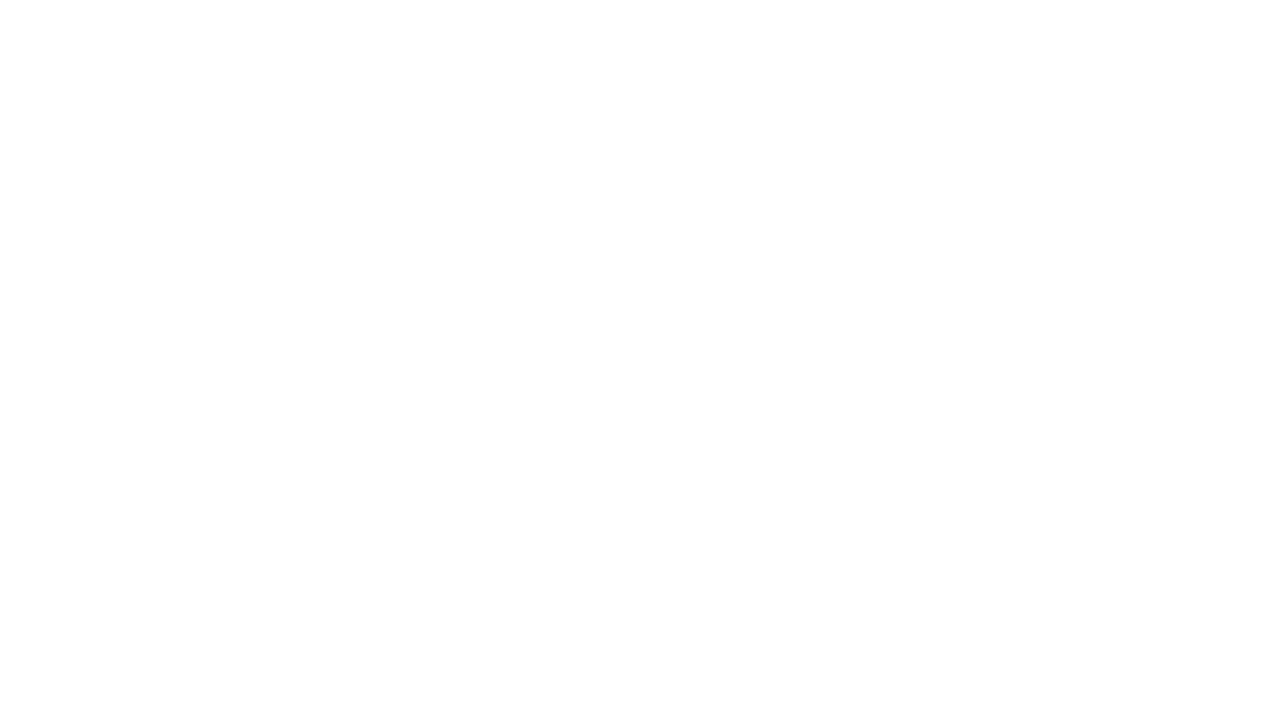

Clicked on the username field at (640, 334) on #user
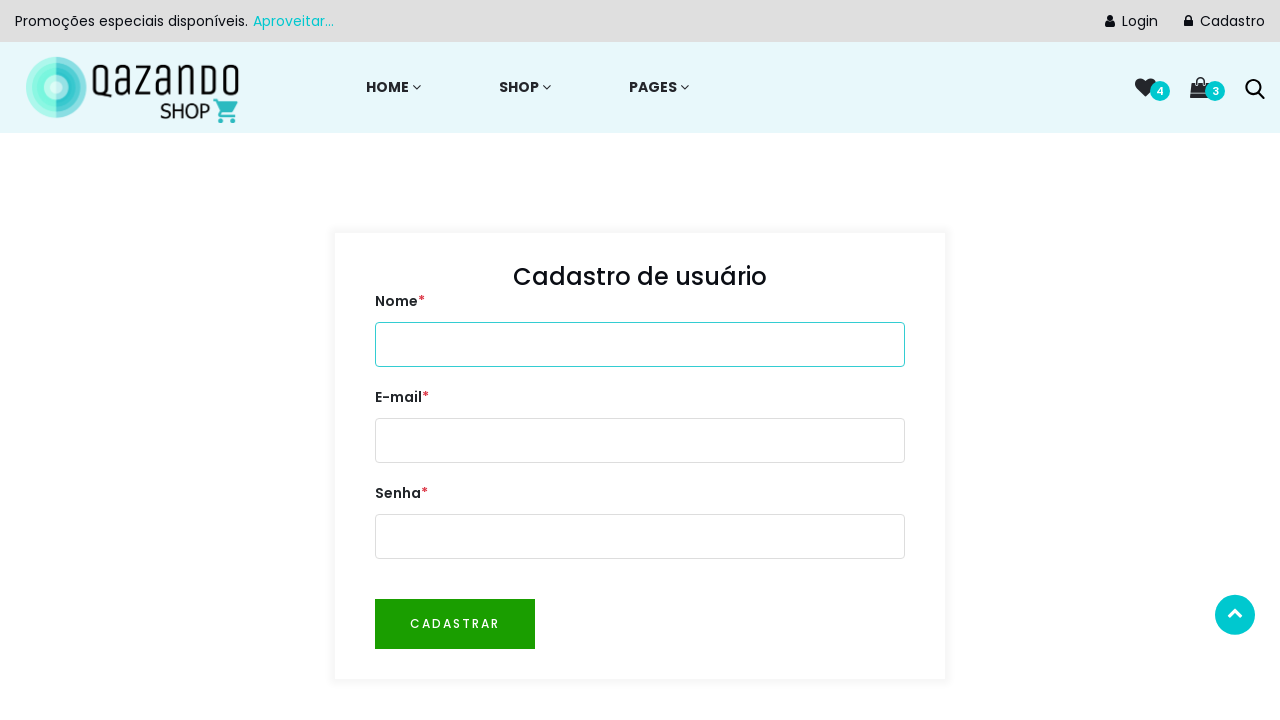

Filled username field with 'maria santos oliveira' on #user
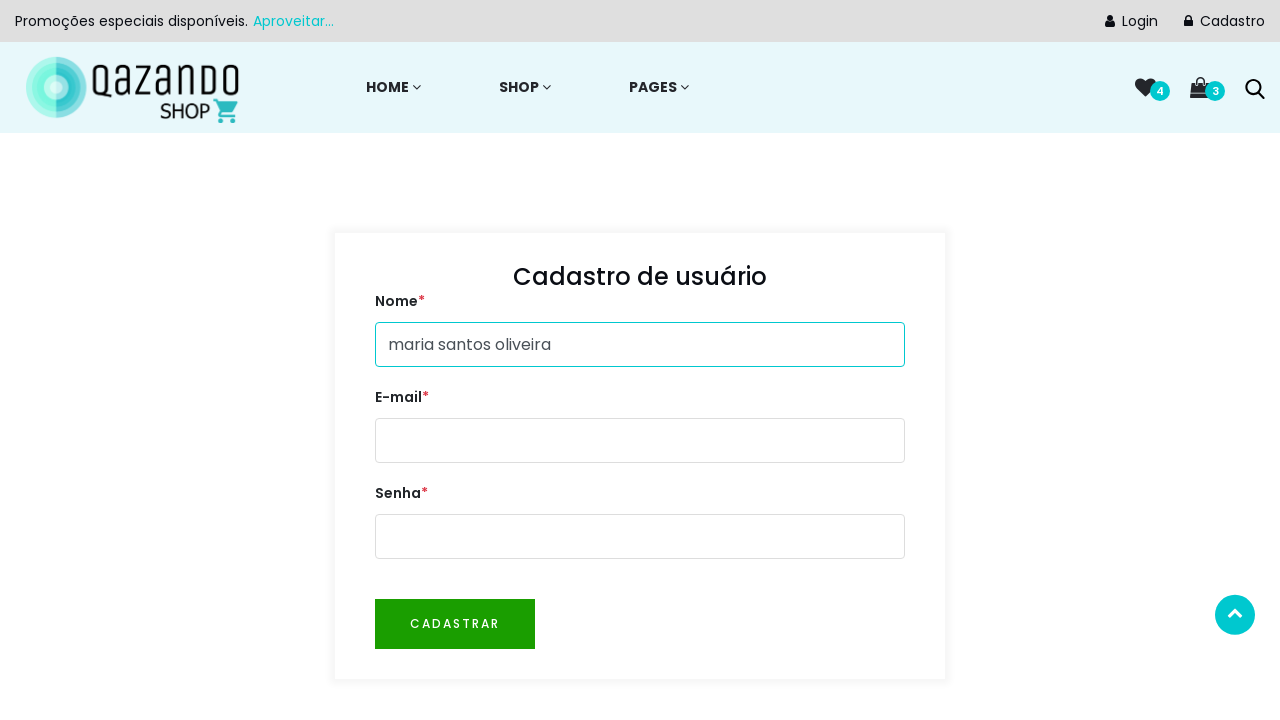

Clicked on the email field at (640, 441) on #email
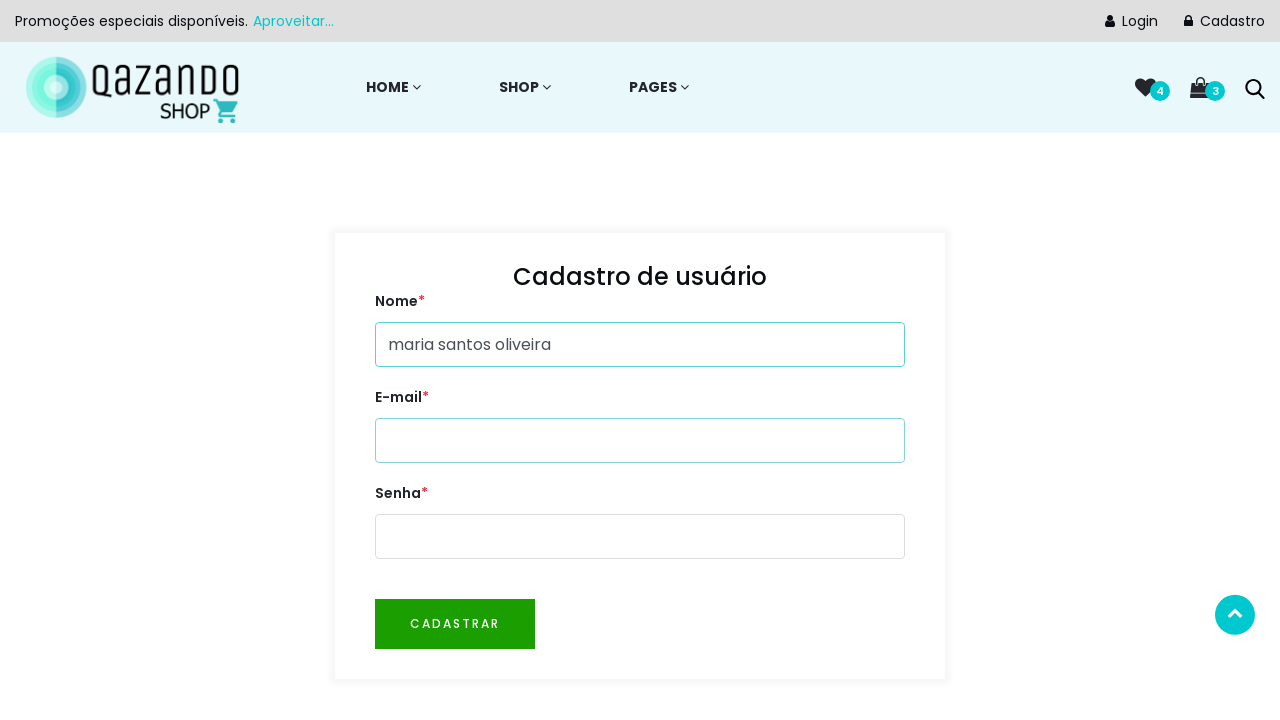

Filled email field with 'maria.teste2024@gmail.com' on #email
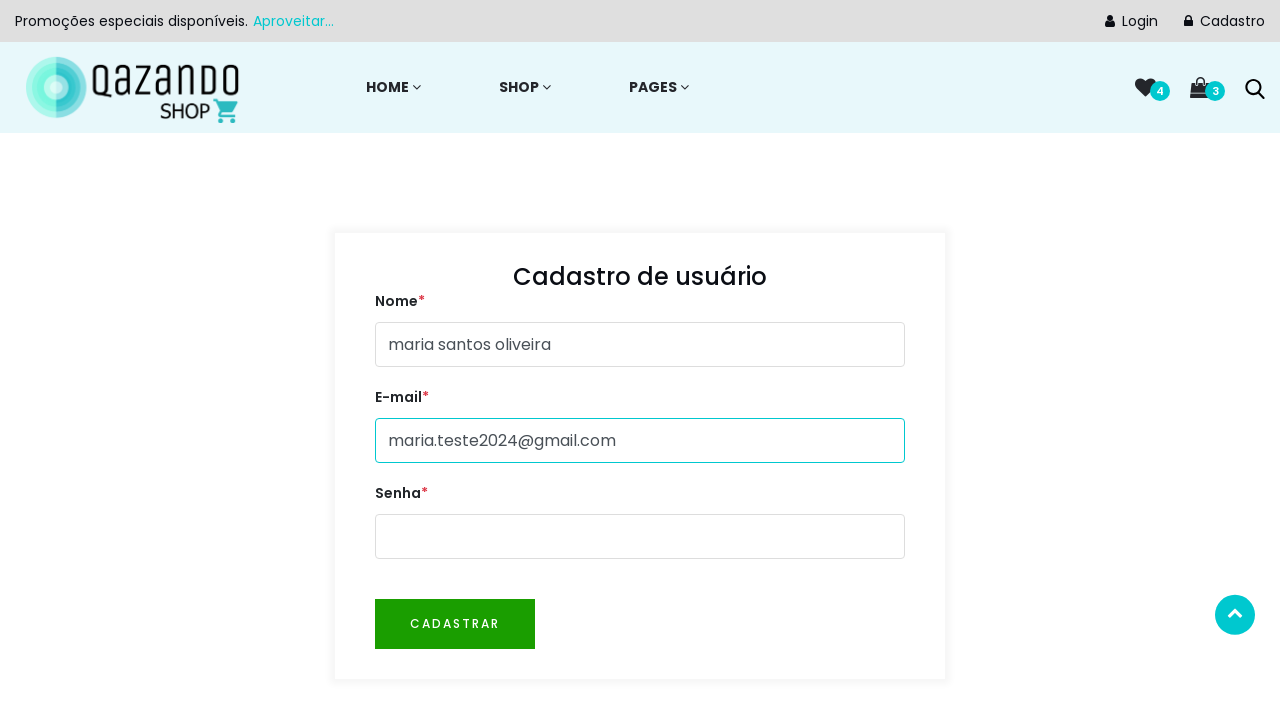

Clicked on the password field at (640, 537) on #password
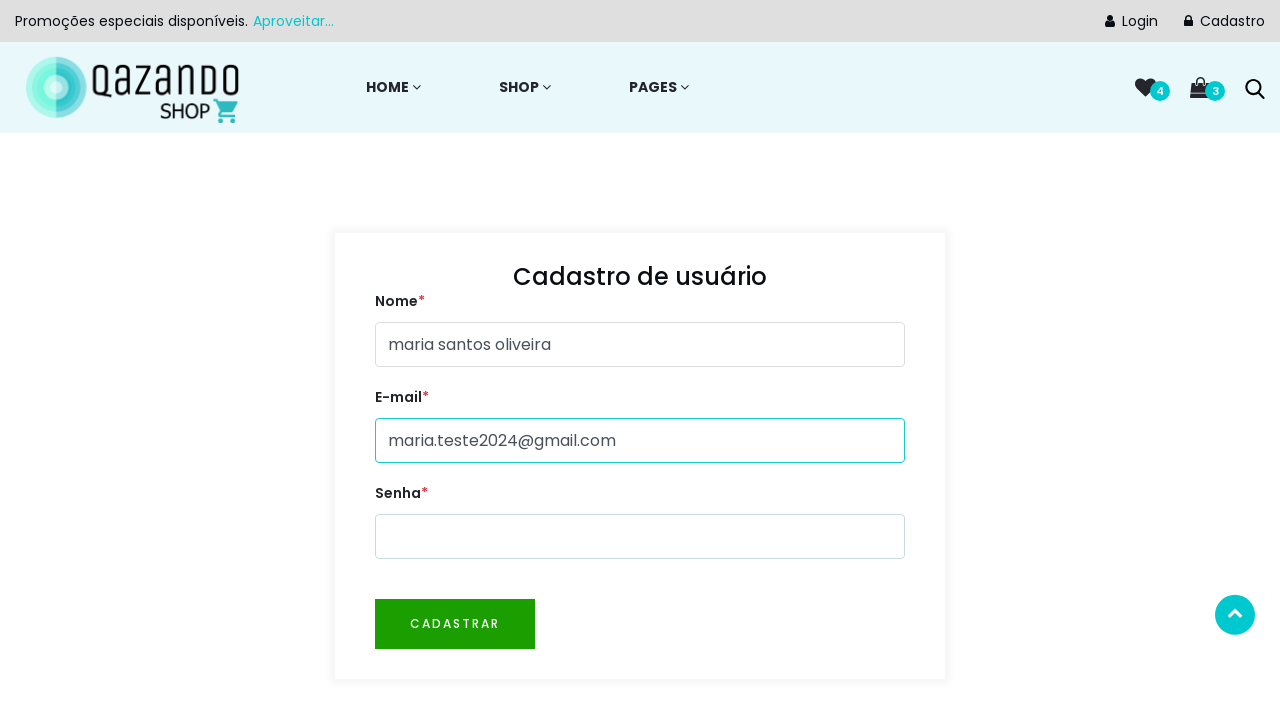

Filled password field with 'senha789' on #password
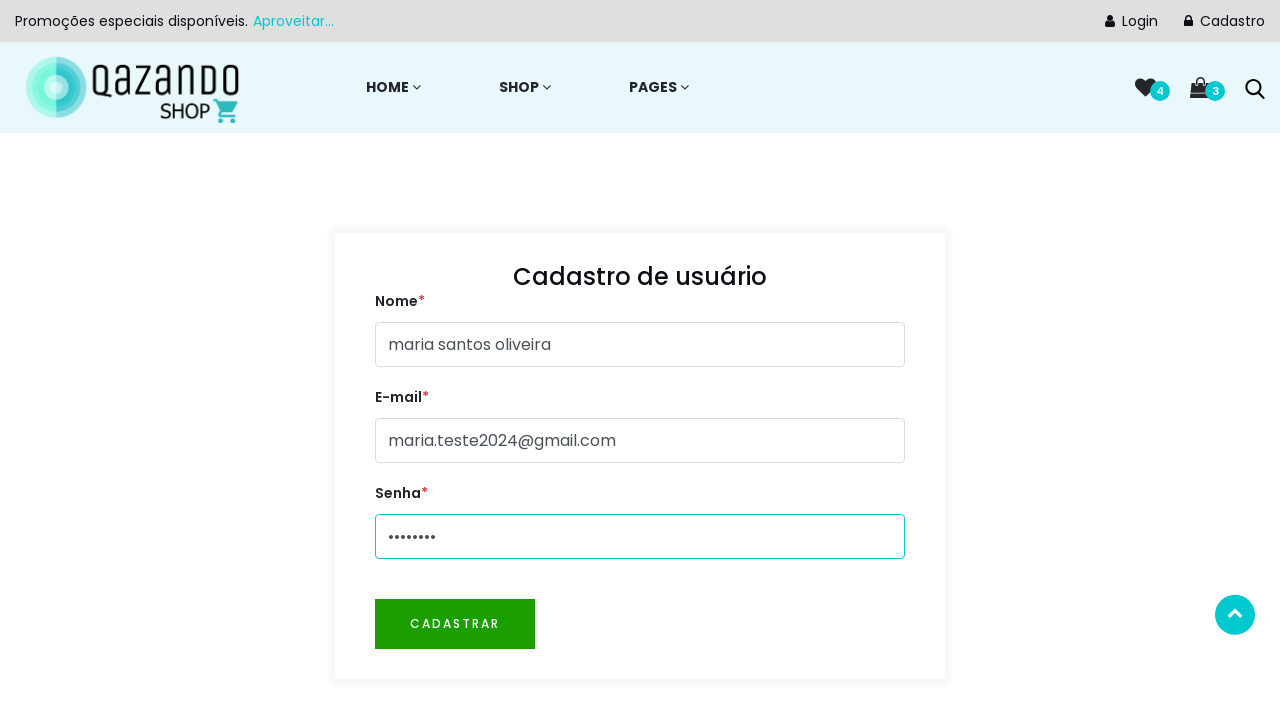

Clicked the Register button to submit the registration form at (455, 624) on internal:role=button[name="Cadastrar"i]
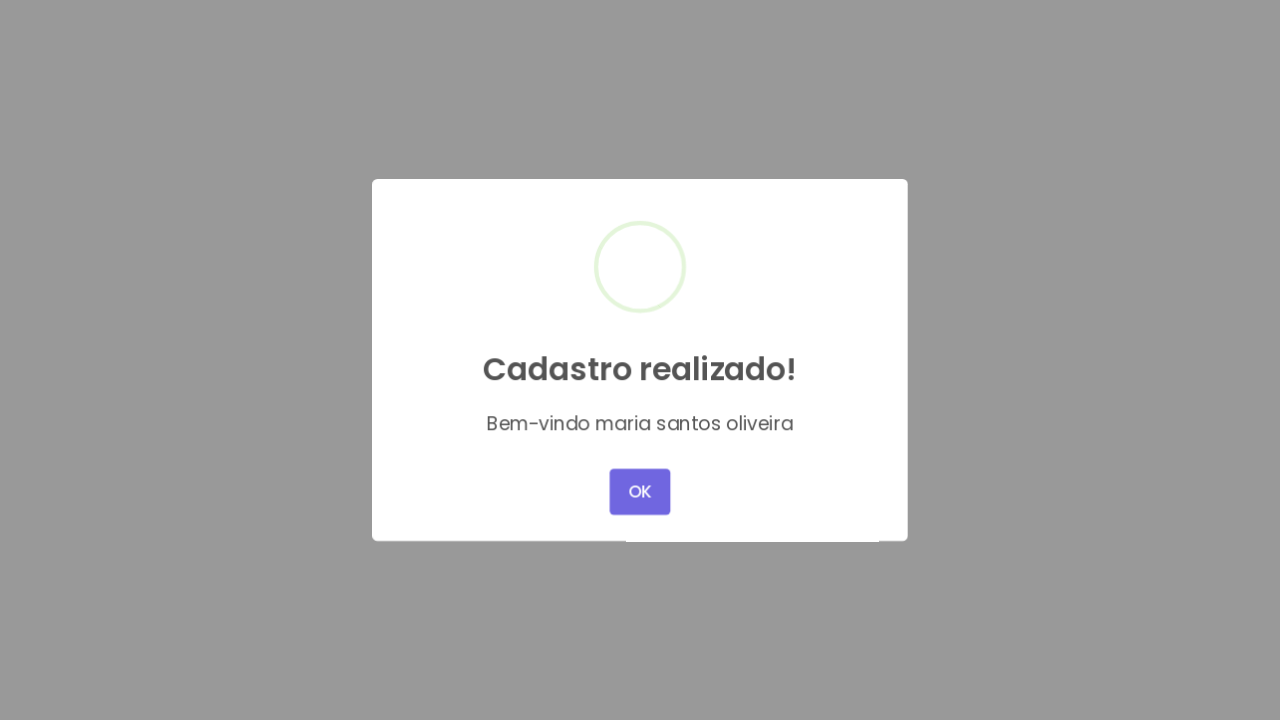

Clicked OK button on the success confirmation dialog at (640, 486) on internal:role=button[name="OK"i]
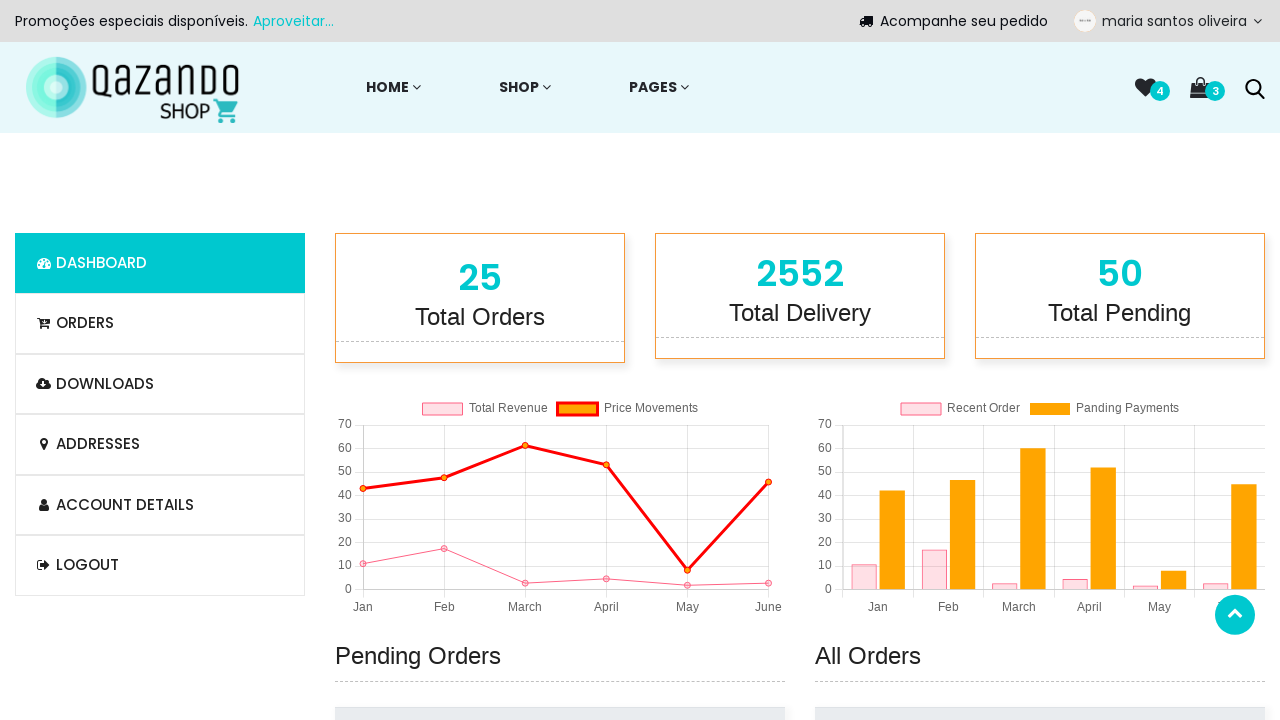

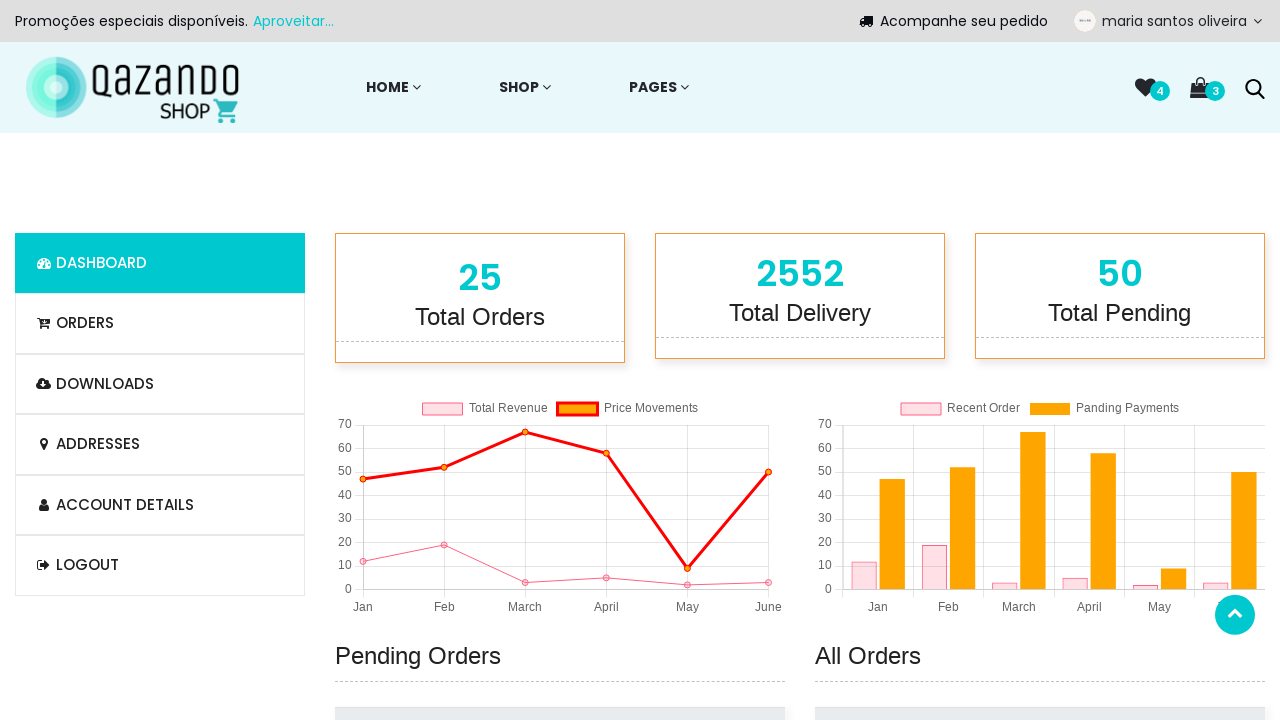